Clicks on the Products link and verifies that the All Products page is displayed

Starting URL: https://www.automationexercise.com/

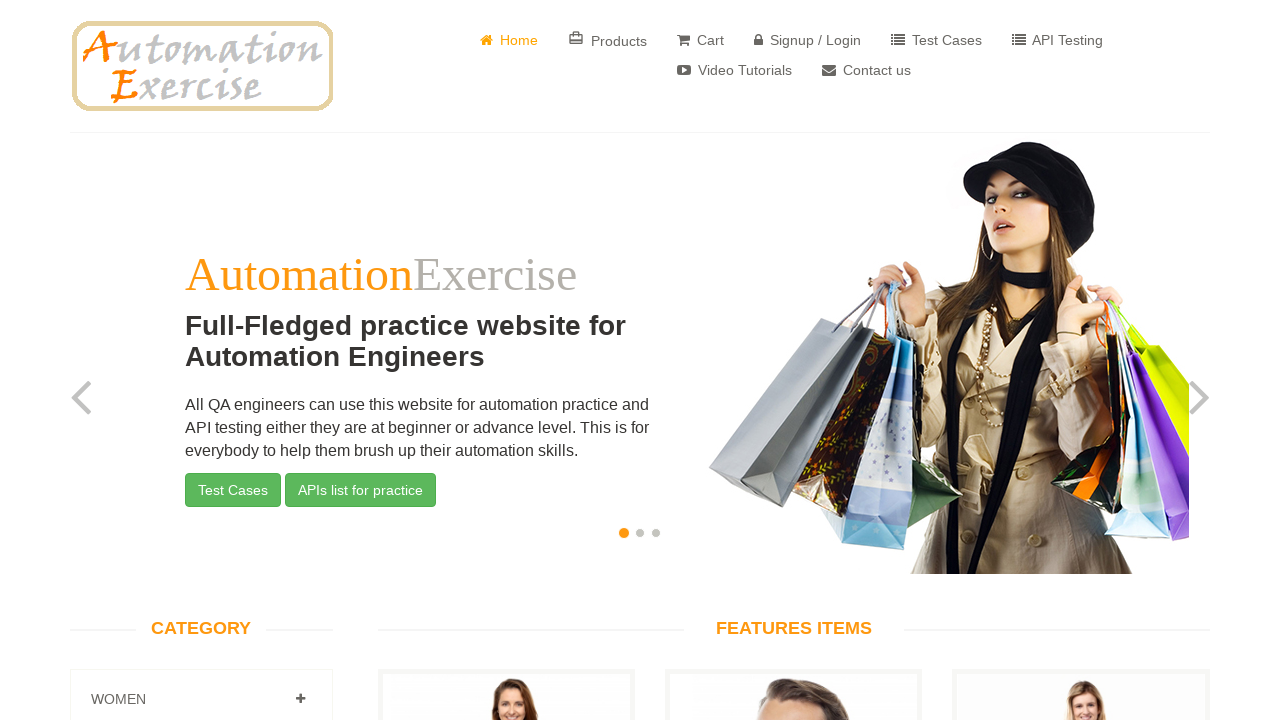

Clicked on the Products link at (608, 40) on a[href='/products']
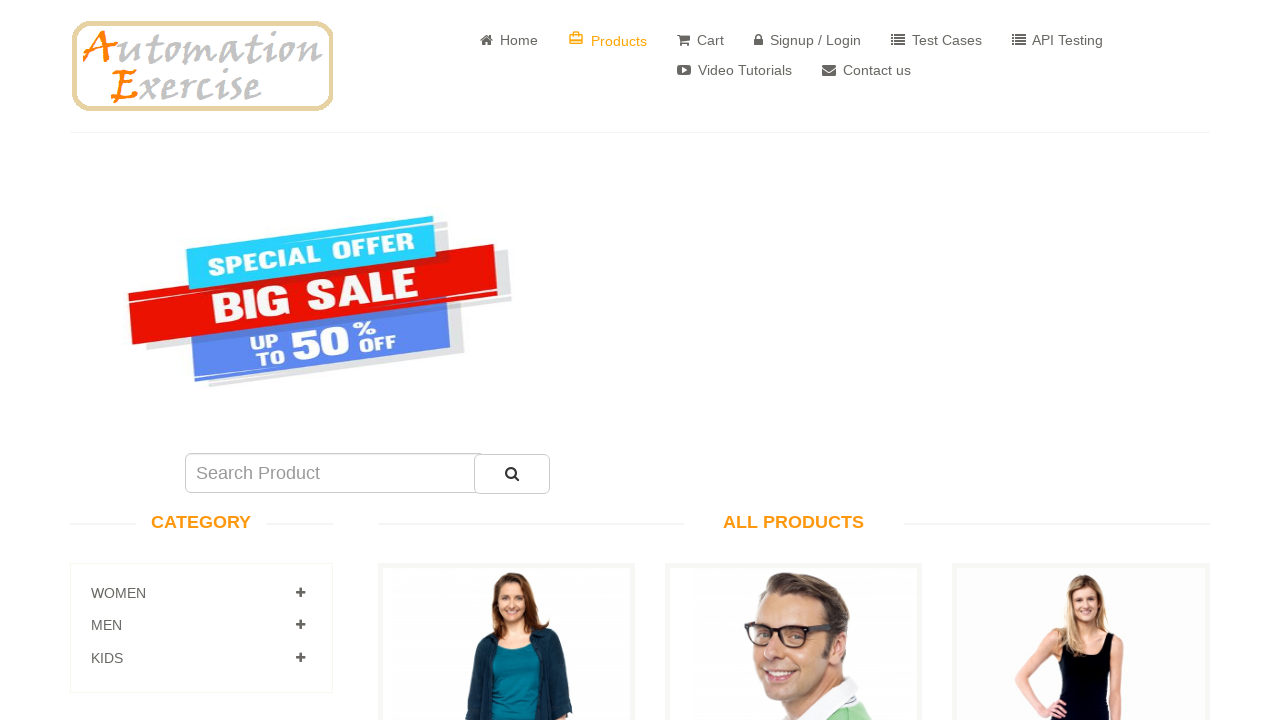

All Products page heading is now visible
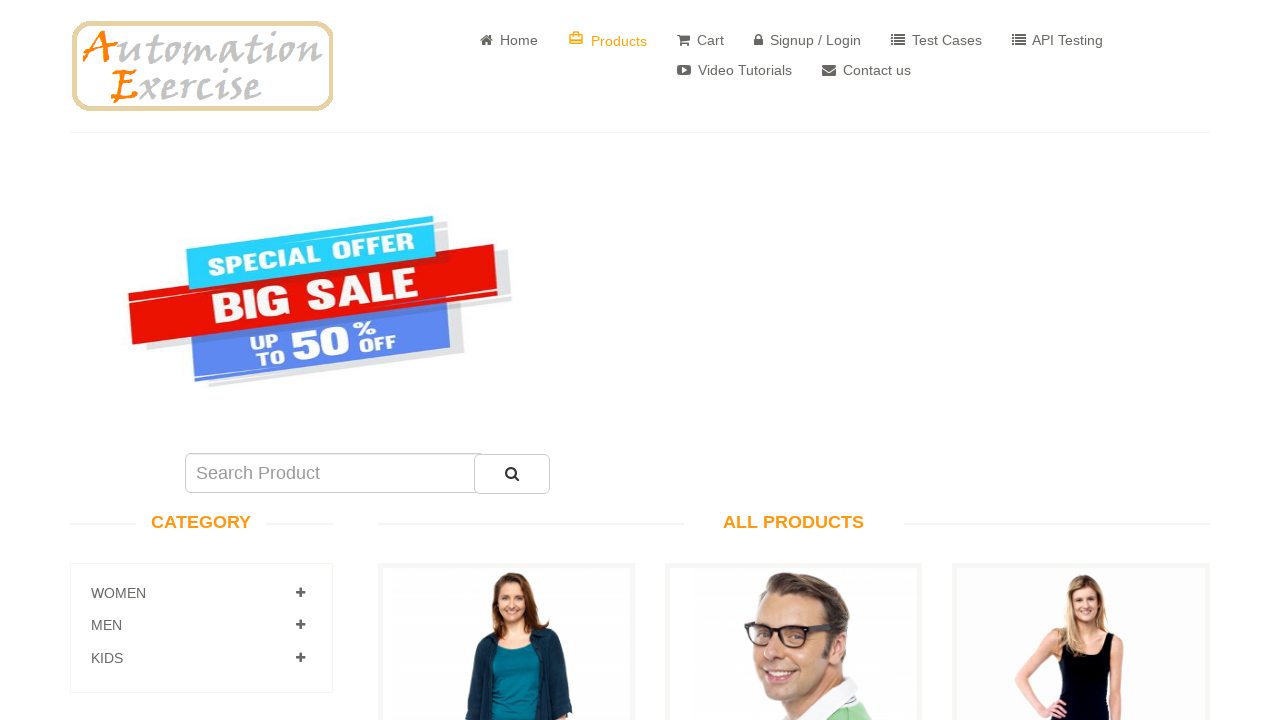

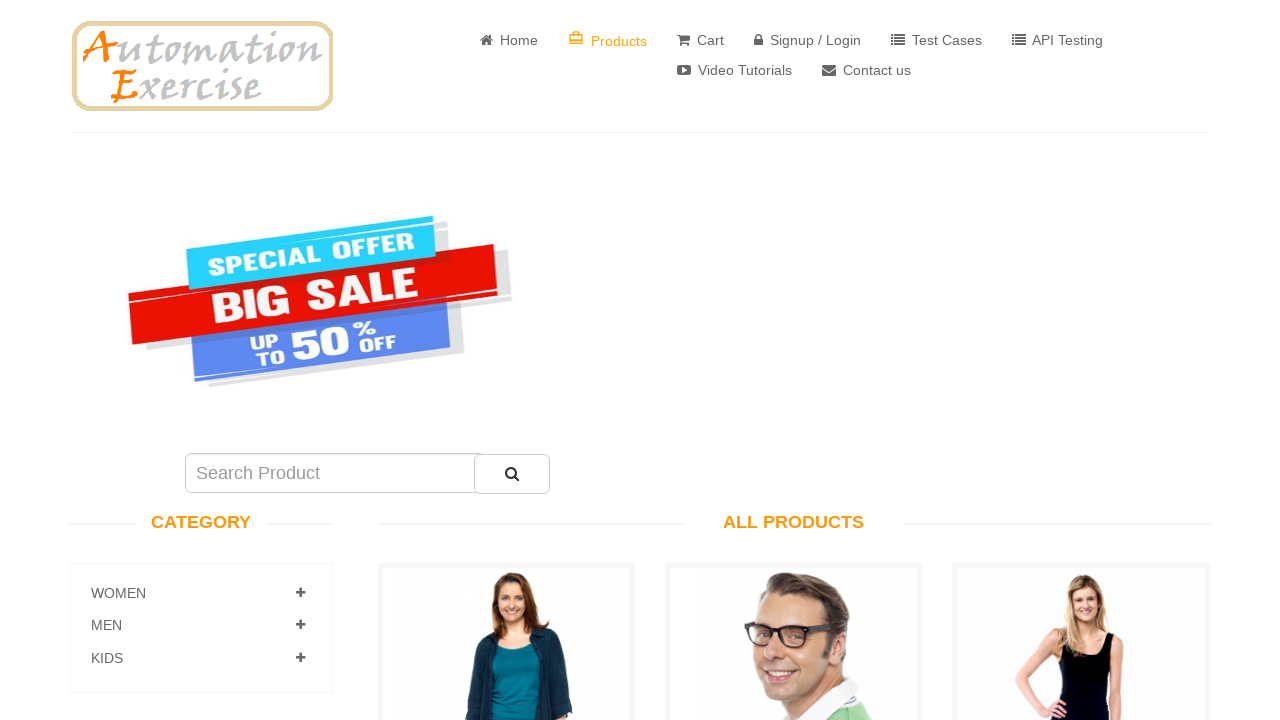